Tests dark theme toggle by clicking the theme switch button and verifying the theme attribute changes

Starting URL: https://ethermine.org/

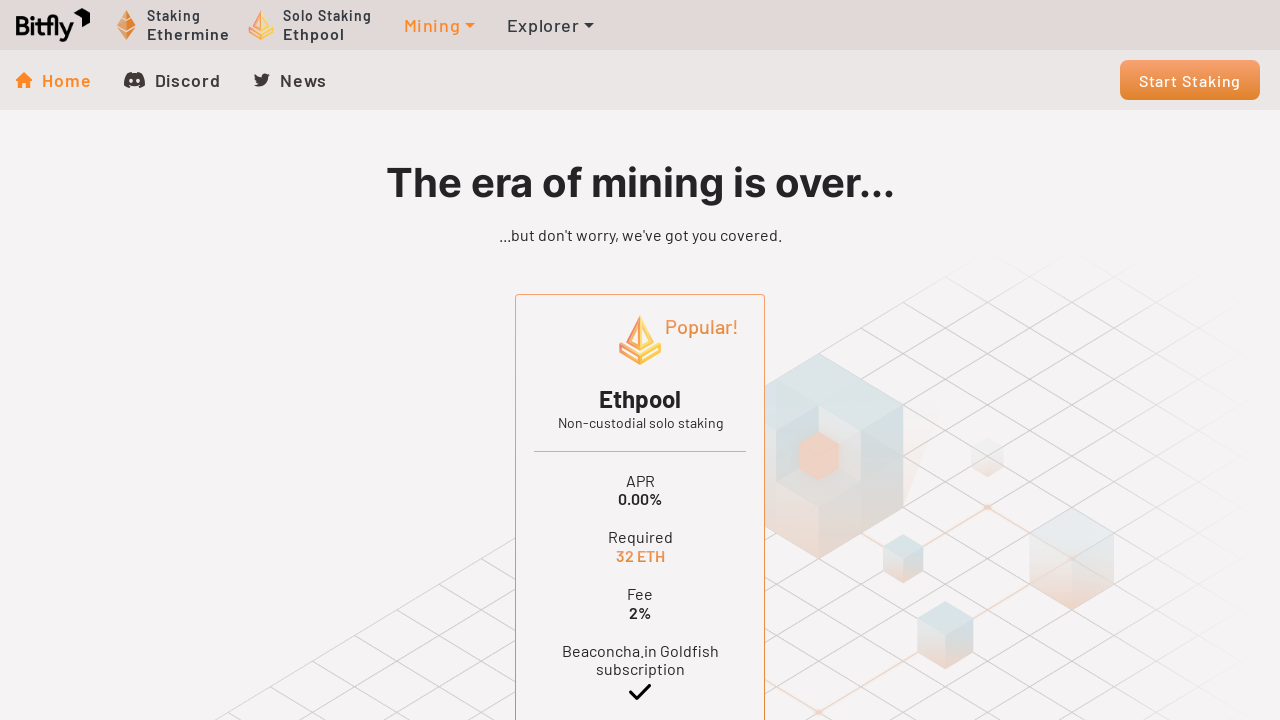

Clicked the theme switch button to toggle dark theme at (186, 674) on .theme-switch
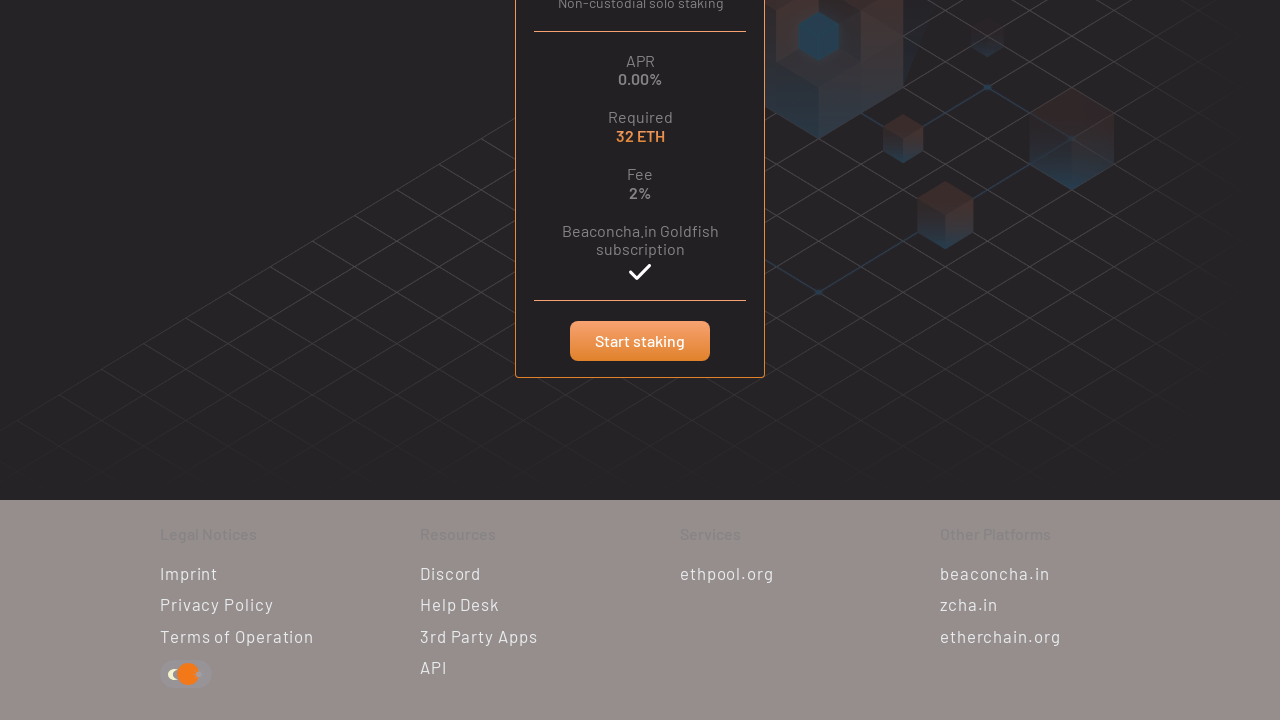

Located the html element
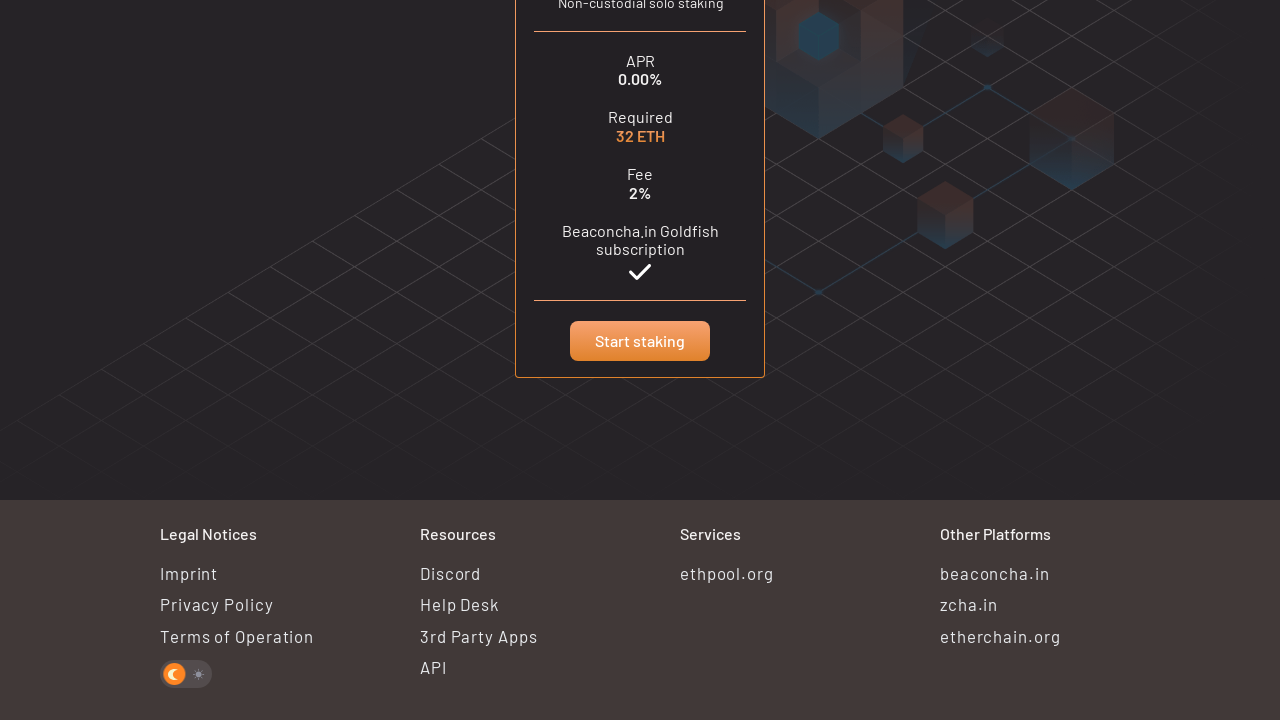

Verified that data-theme attribute is set to 'dark'
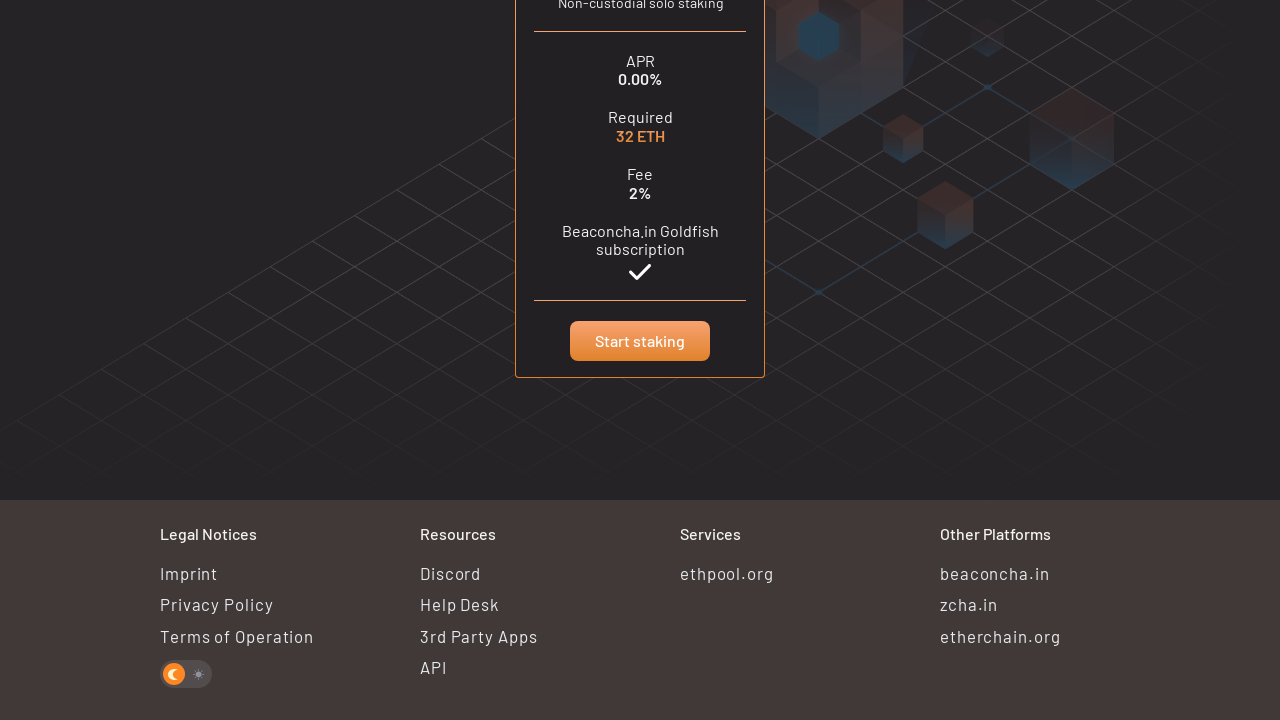

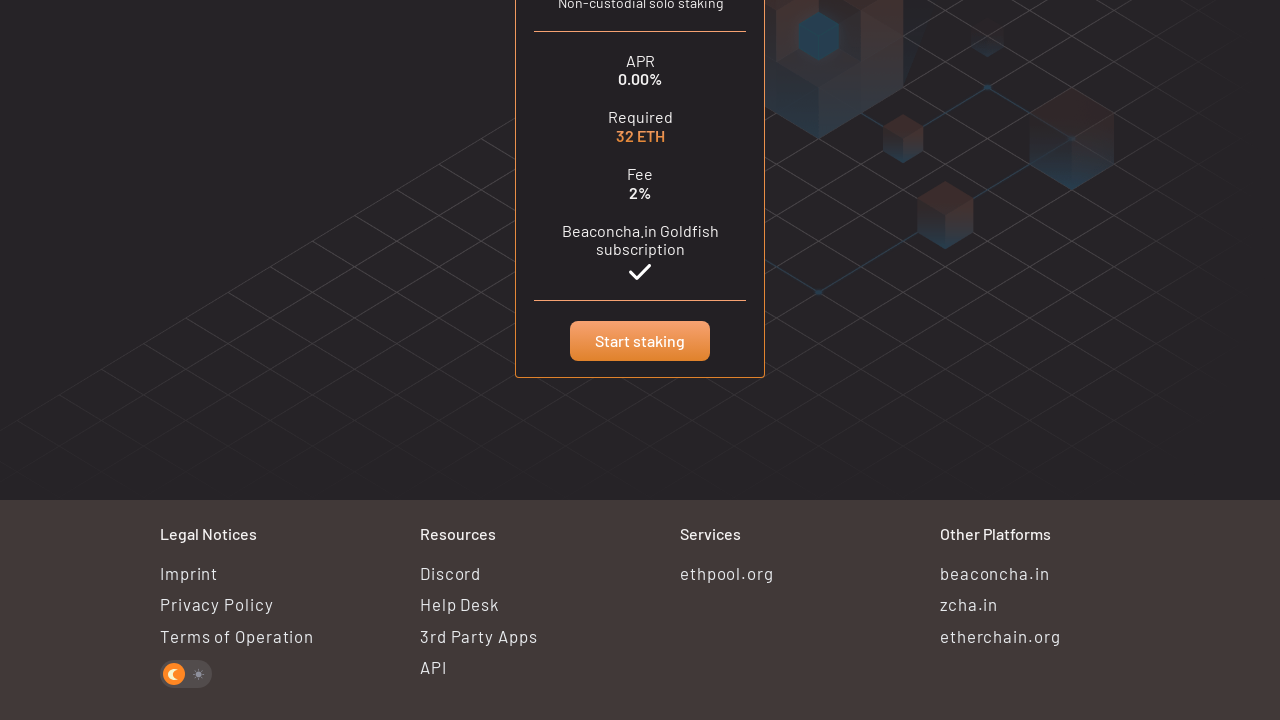